Tests the Python.org search functionality by entering "pycon" as a search query and verifying results are returned

Starting URL: http://www.python.org

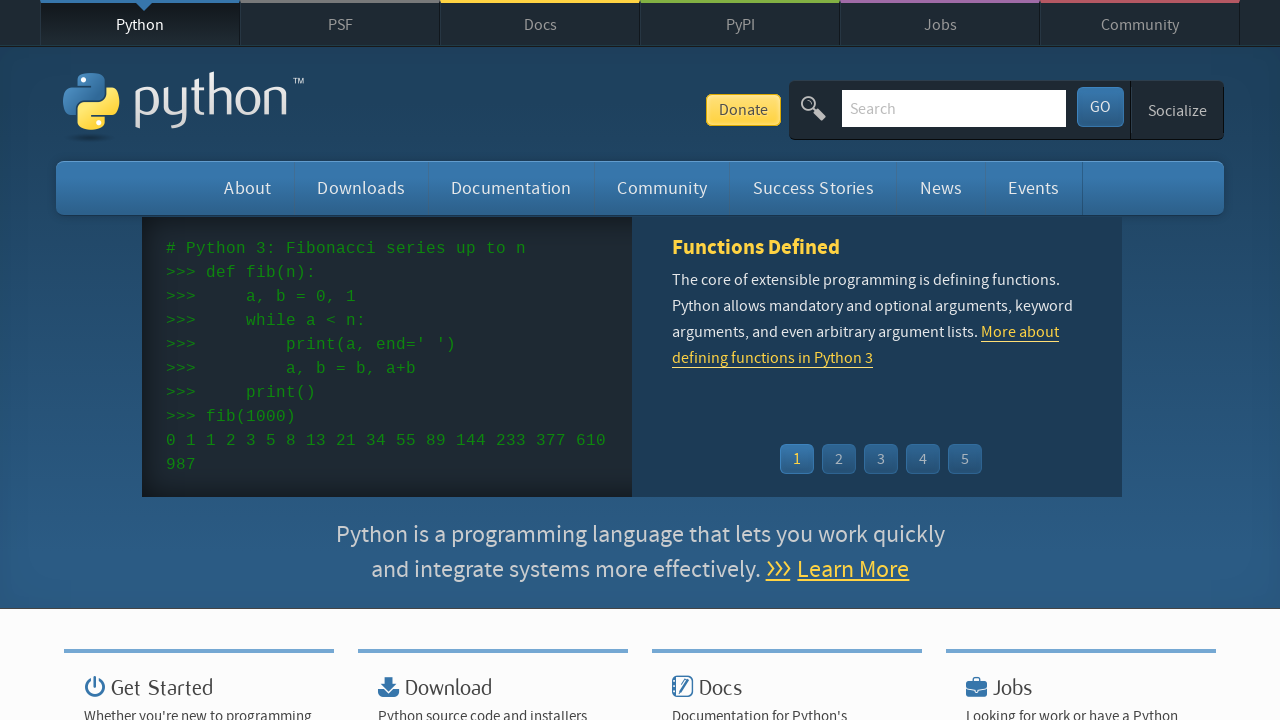

Verified page title contains 'Python'
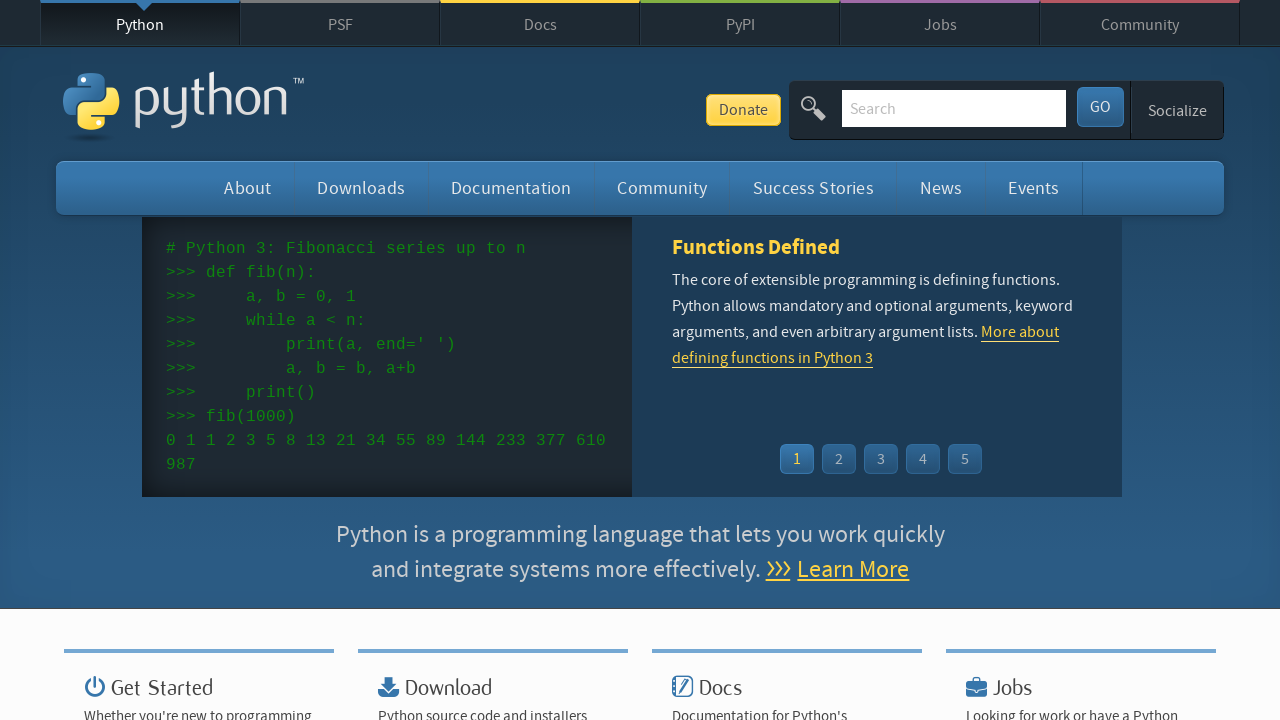

Filled search box with 'pycon' on input[name='q']
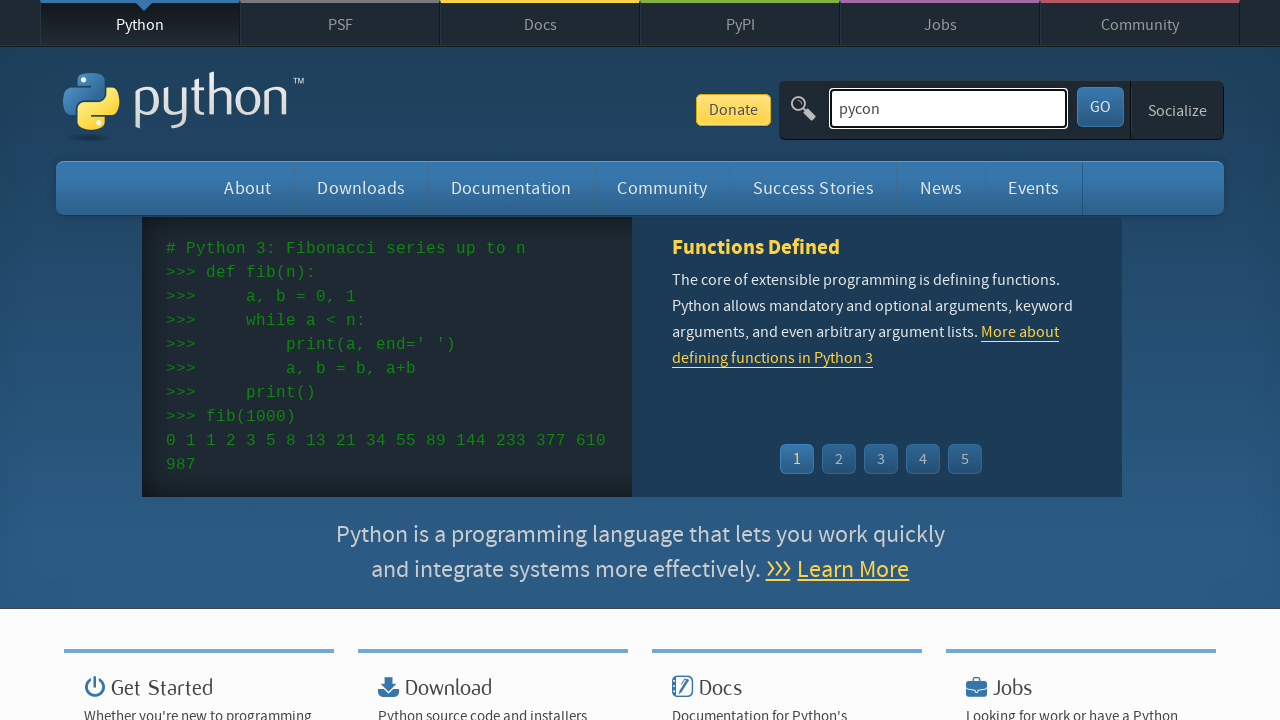

Pressed Enter to submit search query on input[name='q']
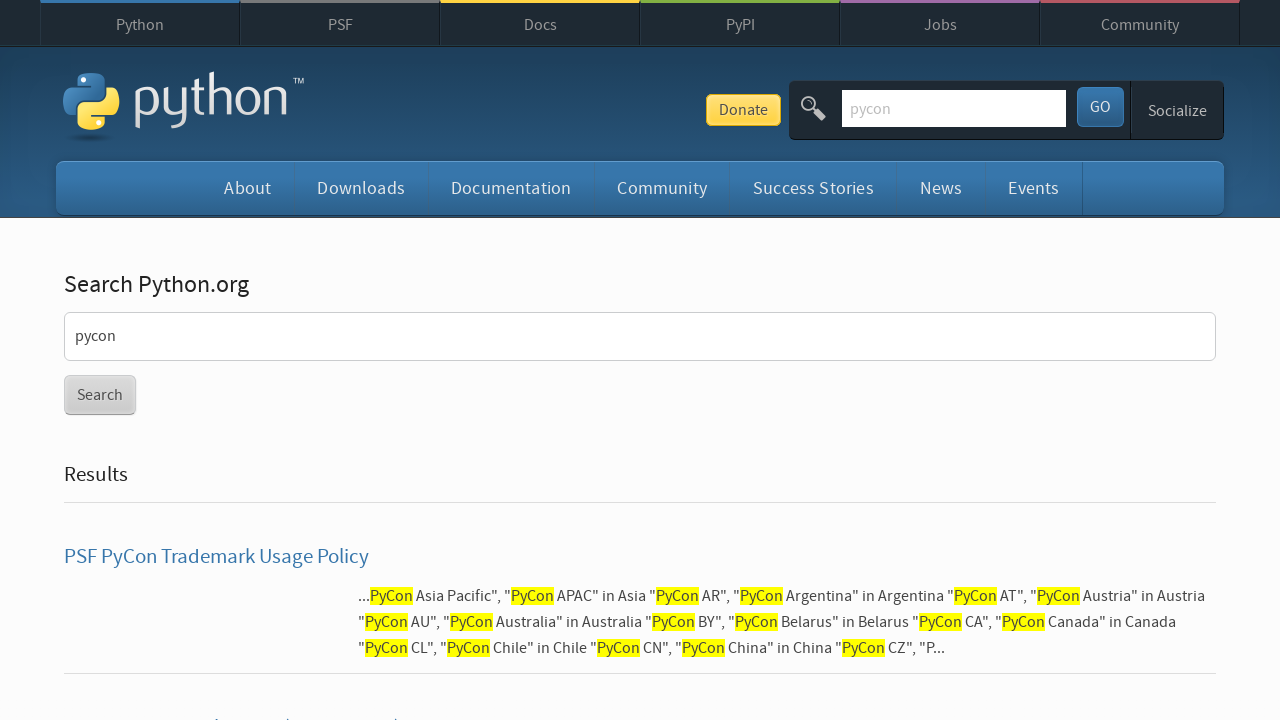

Waited for page to reach networkidle state
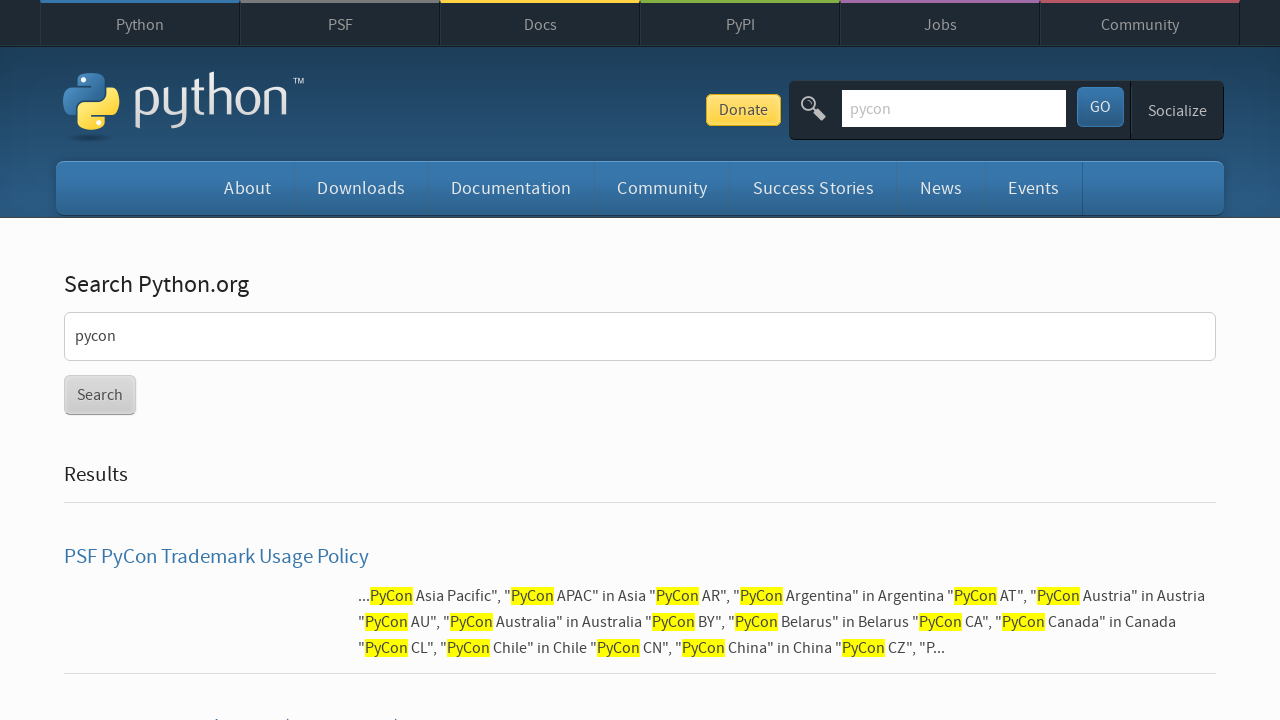

Verified search results were returned for 'pycon'
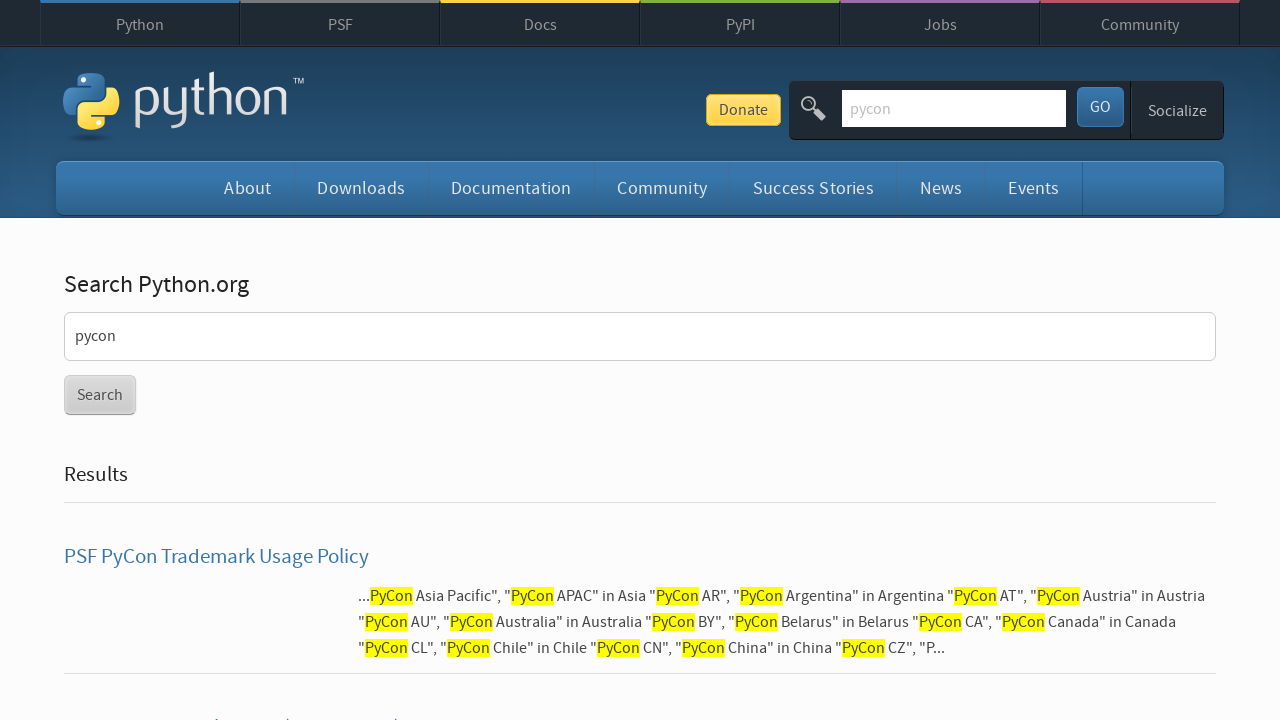

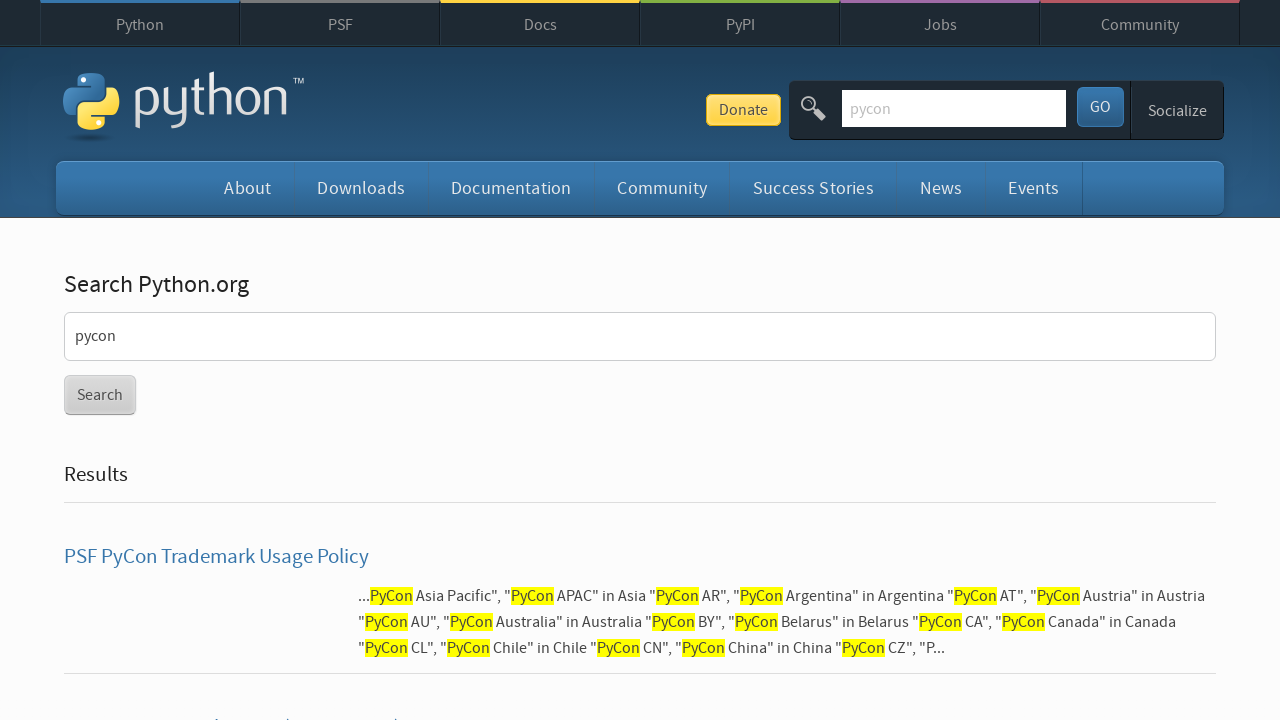